Tests various locator techniques on a Selenium practice site by filling forms, clicking buttons, handling forgot password flow, and completing a login with temporary credentials

Starting URL: https://rahulshettyacademy.com/locatorspractice/

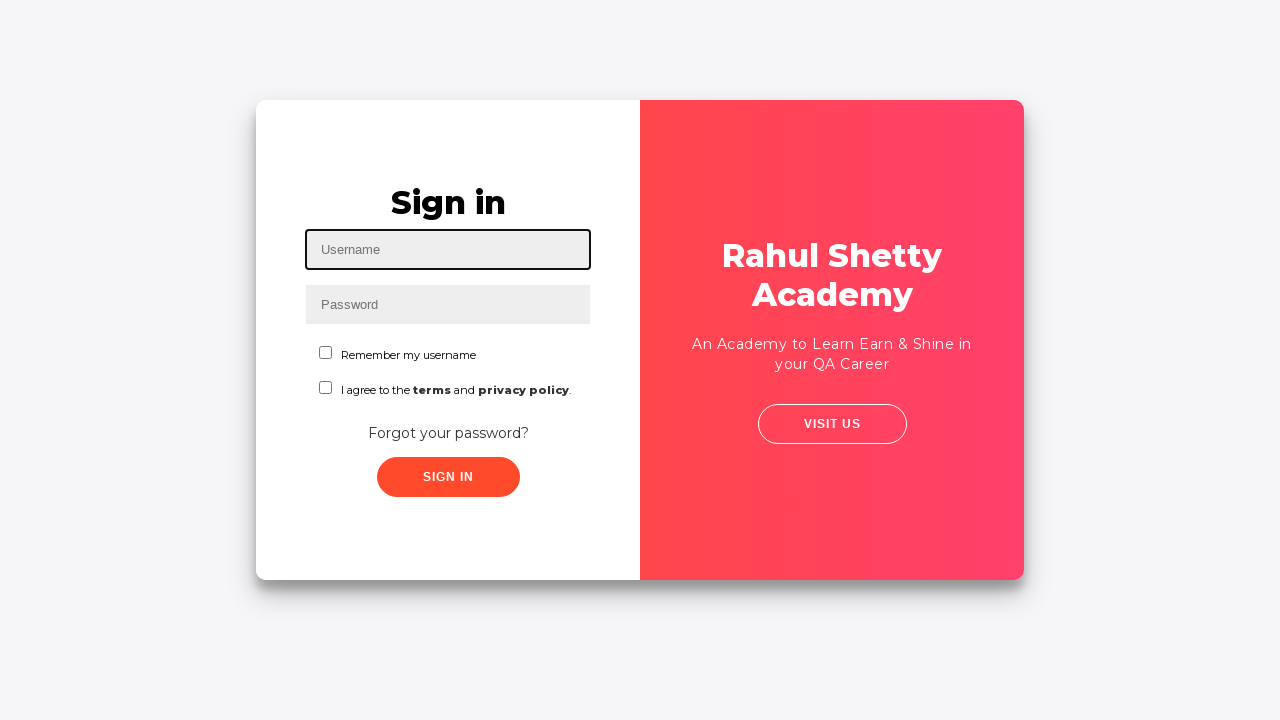

Filled username field with test email 'contact@rahulshettyacademy.com' on #inputUsername
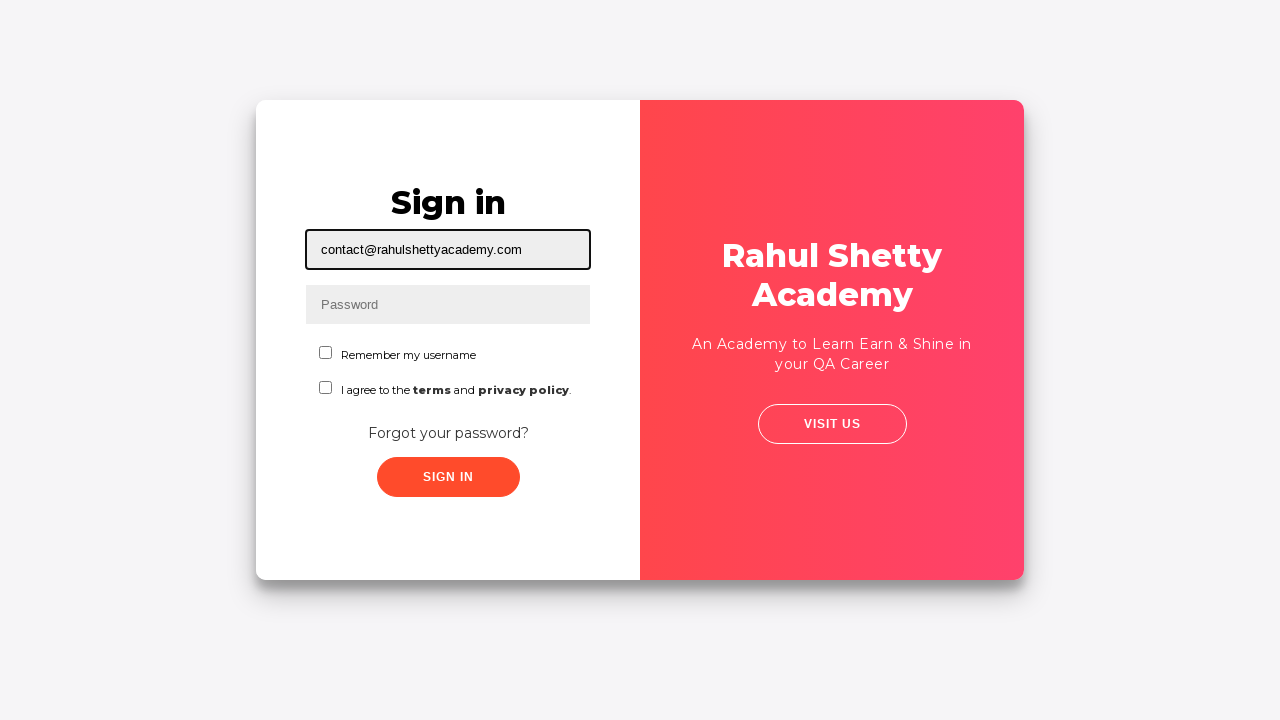

Filled password field with incorrect password 'AnythingRandom' on input[name='inputPassword']
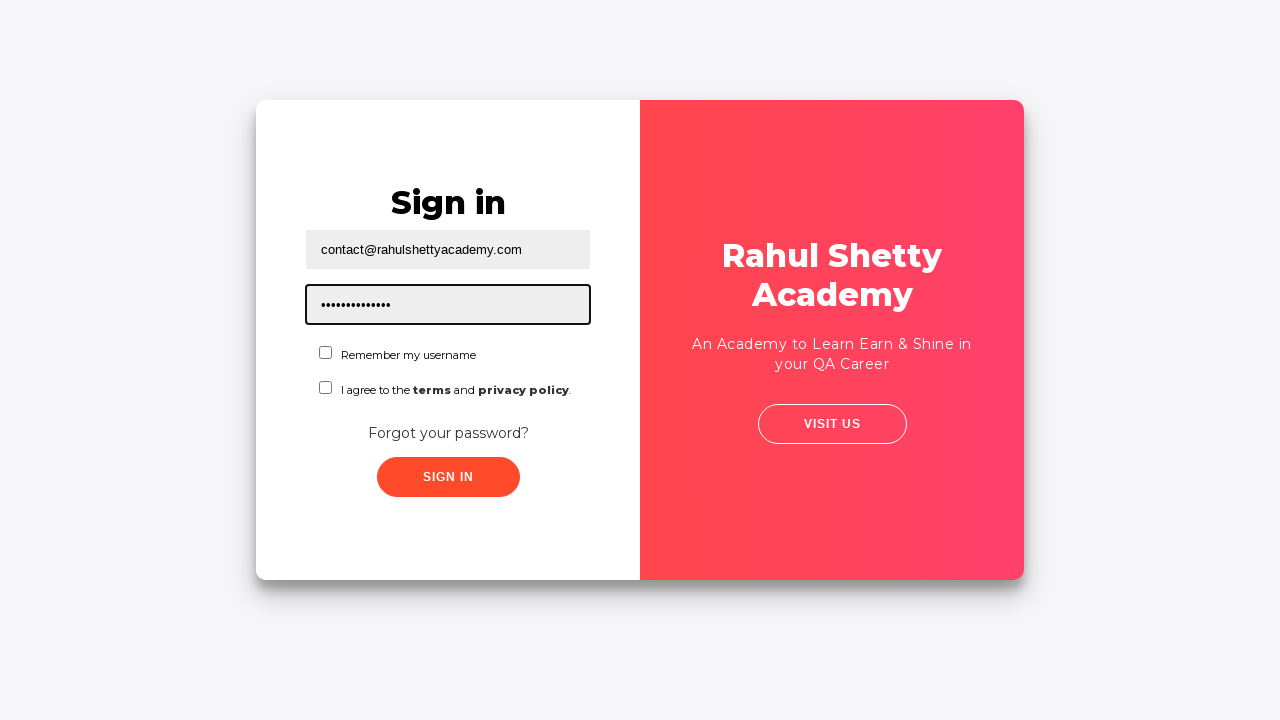

Clicked Sign In button with incorrect credentials at (448, 477) on .signInBtn
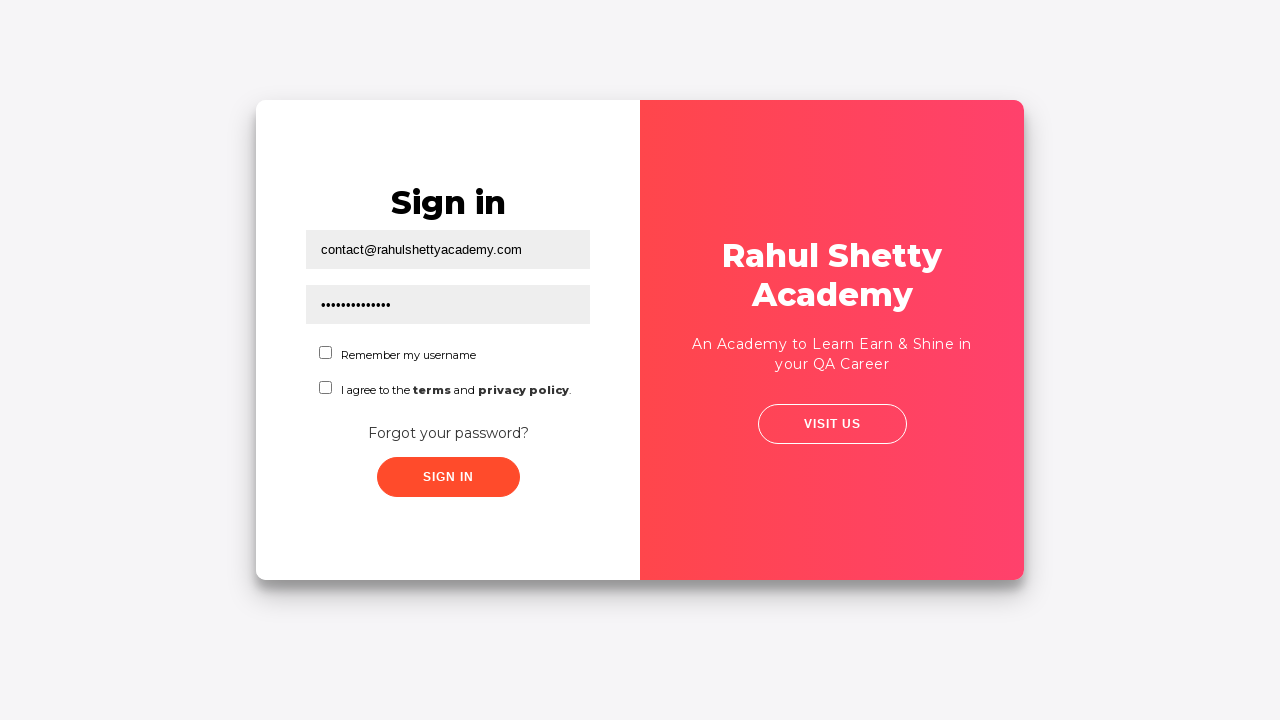

Error message appeared on login failure
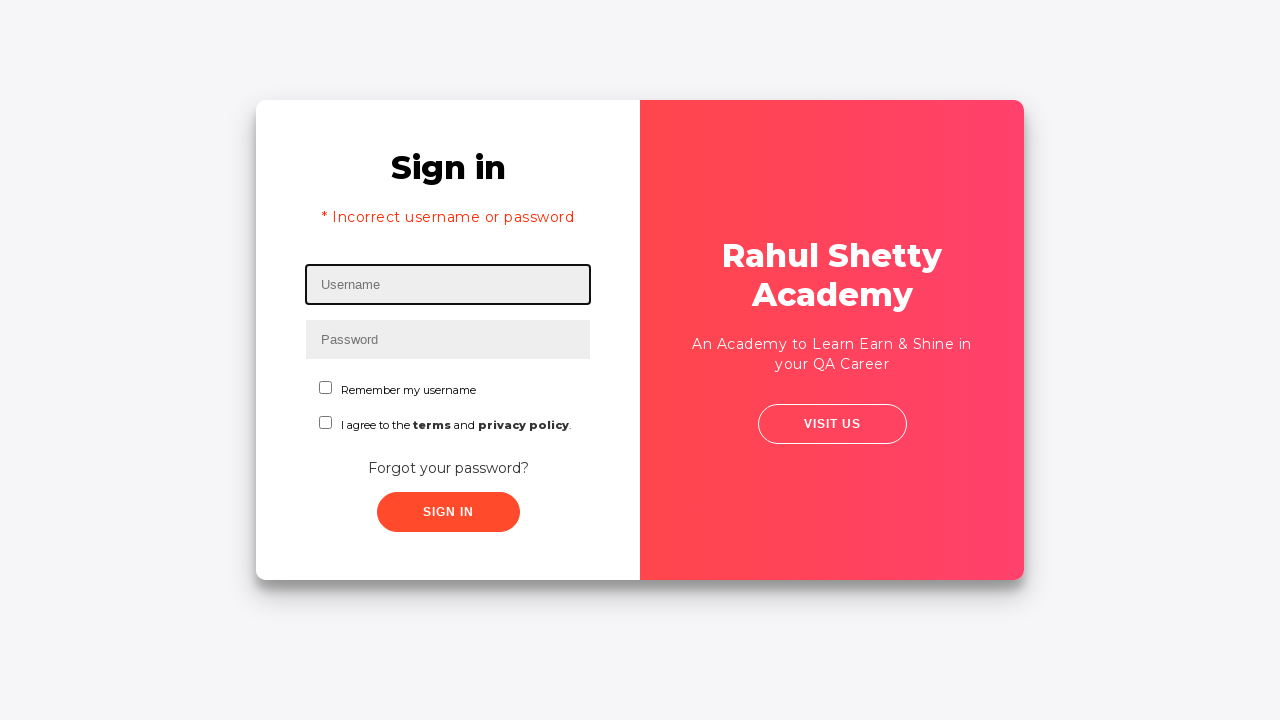

Clicked 'Forgot your password?' link to access password reset flow at (448, 468) on text=Forgot your password?
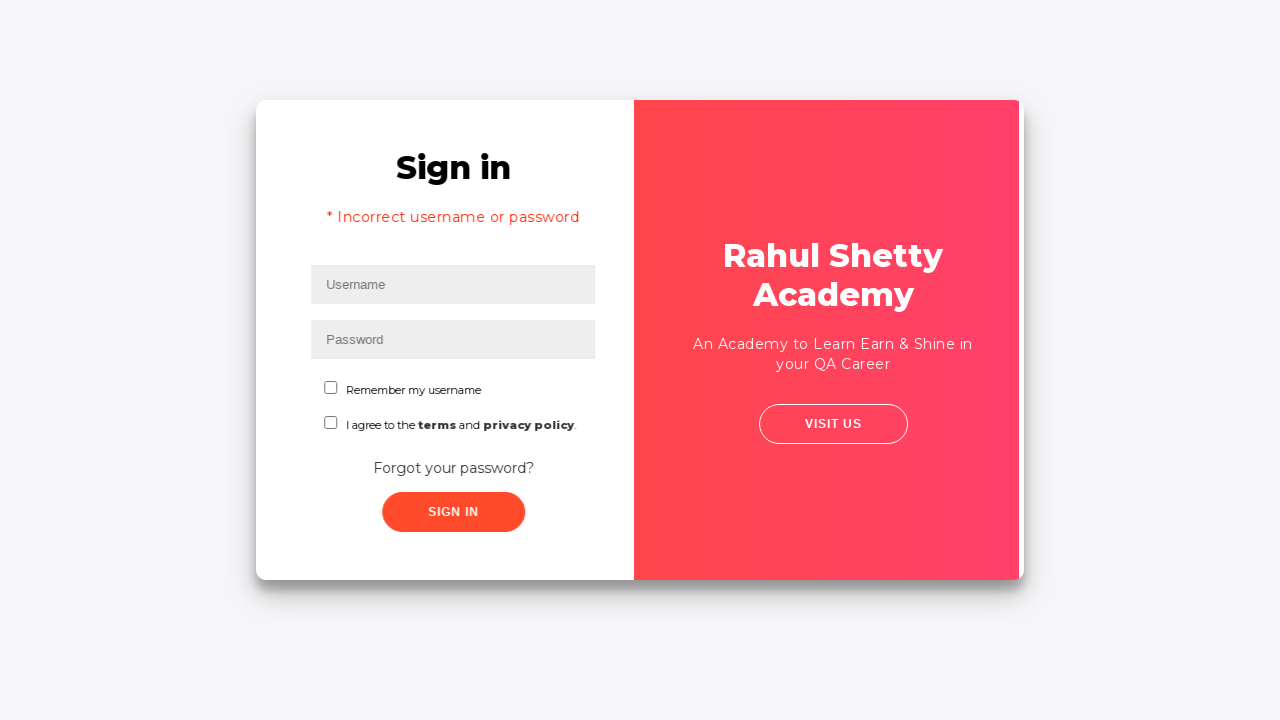

Waited for forgot password form to load
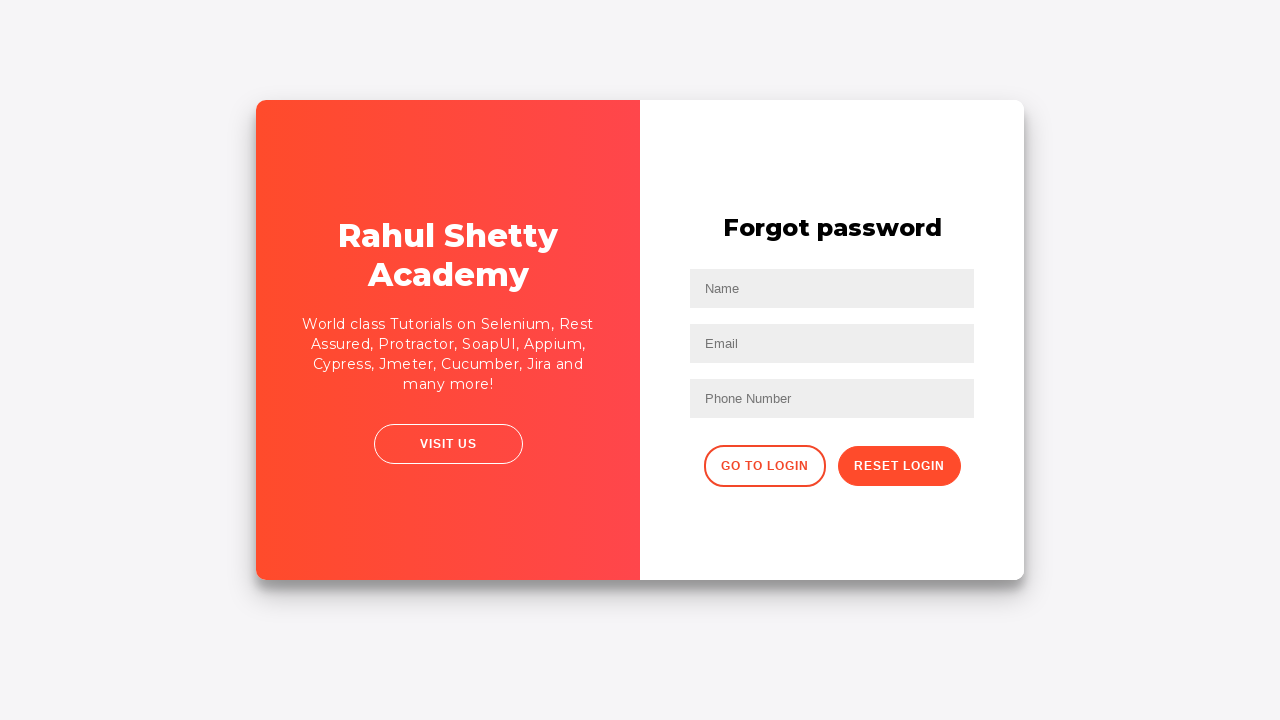

Filled name field with 'John' in forgot password form on xpath=//input[@placeholder='Name']
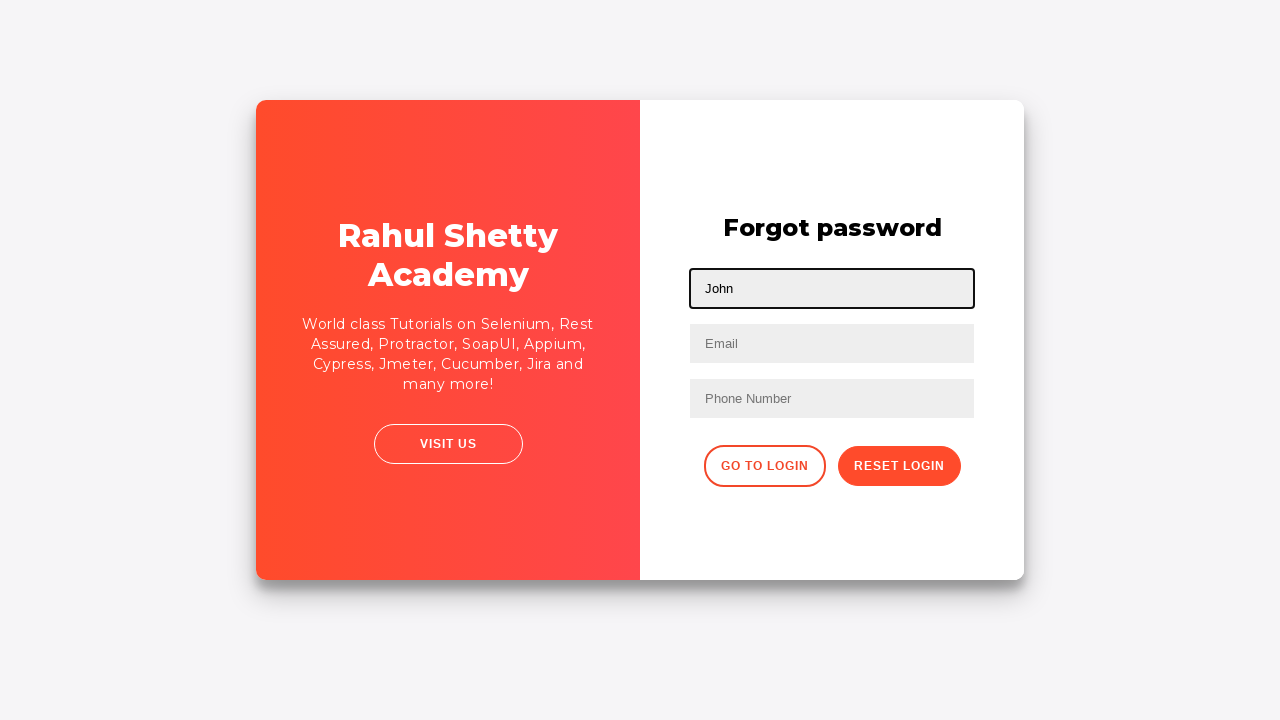

Filled email field with 'john@sa.com' on input[placeholder='Email']
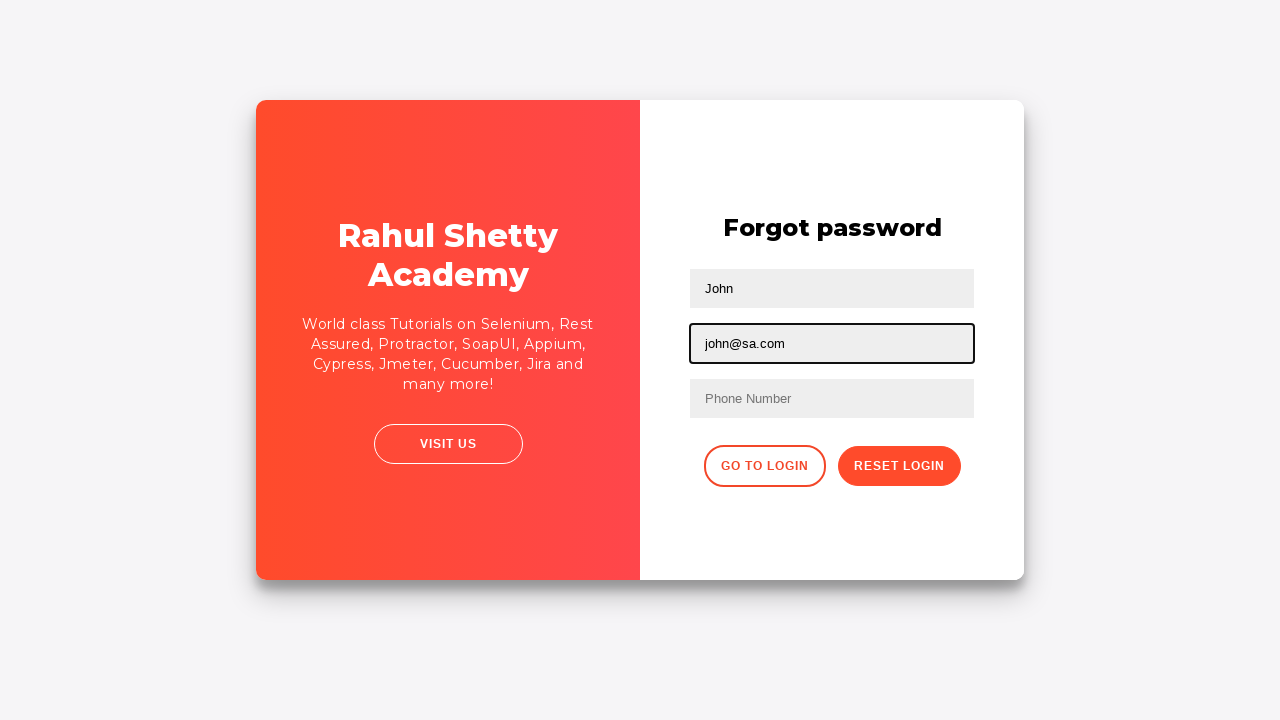

Cleared email field on input[placeholder='Email']
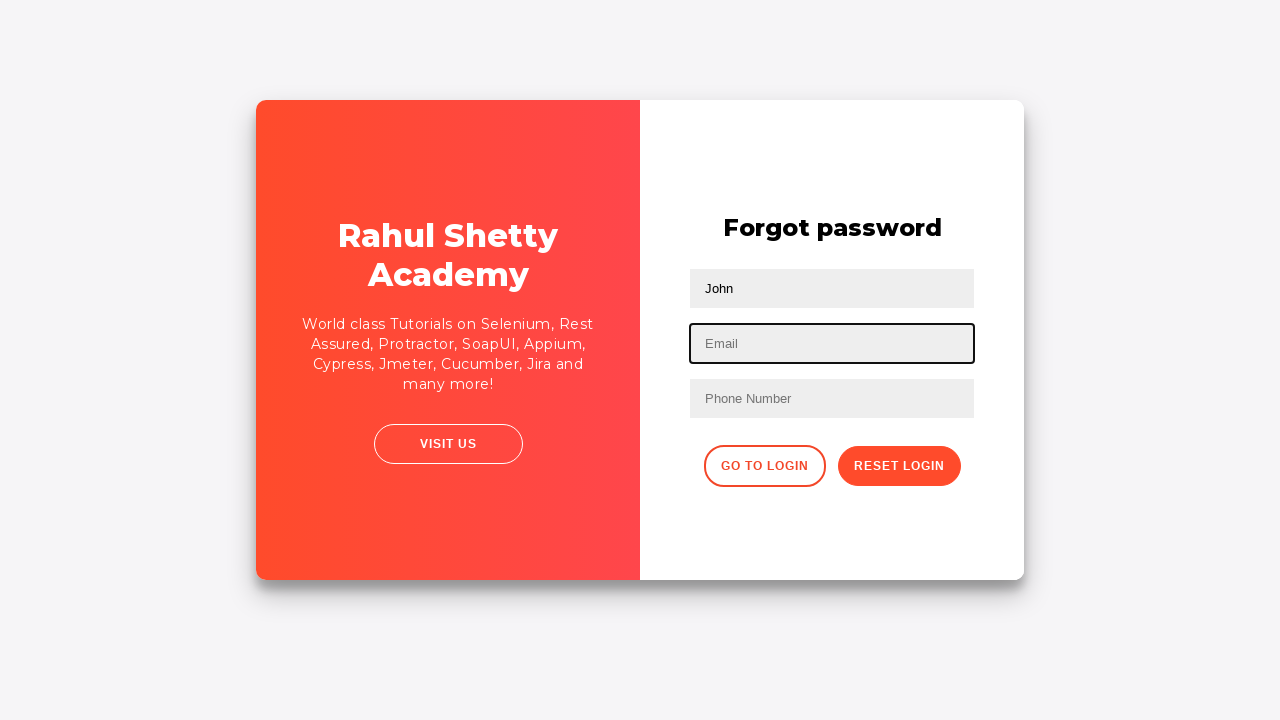

Filled email field with corrected email 'johnsa@gmail.com' on input[type='text']:nth-of-type(2)
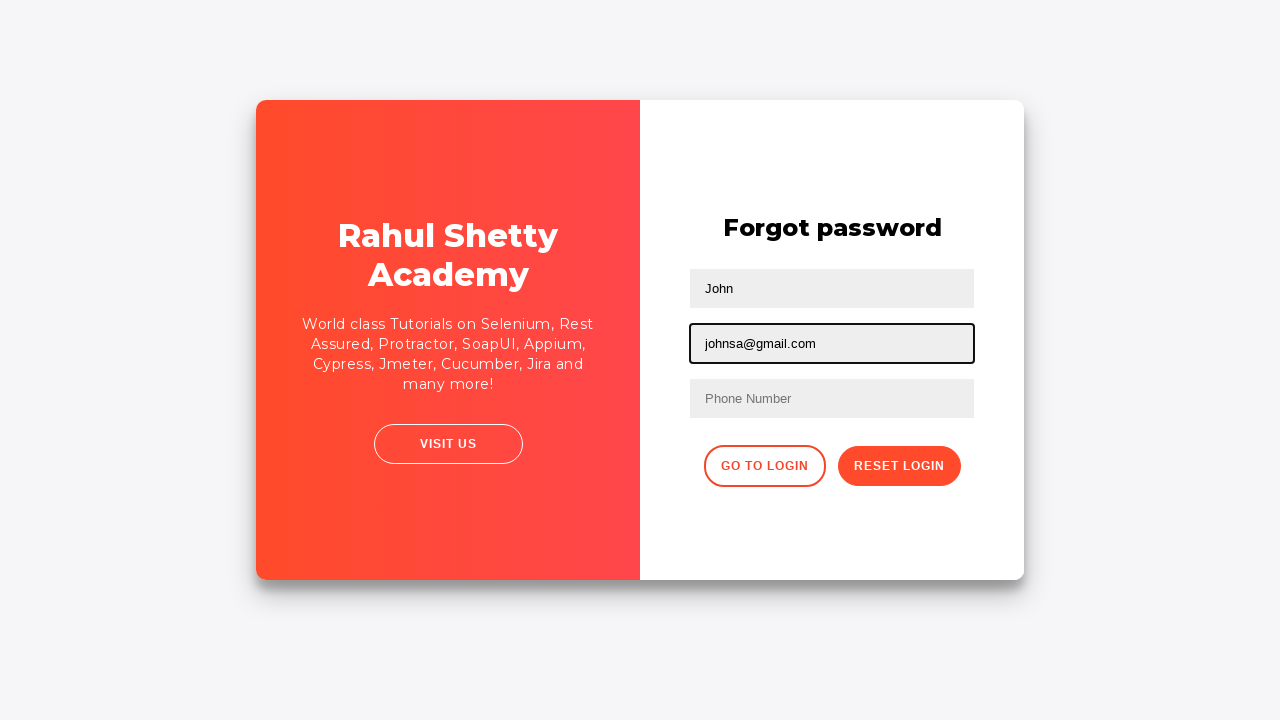

Filled phone number field with '8249696287' on xpath=//form/input[3]
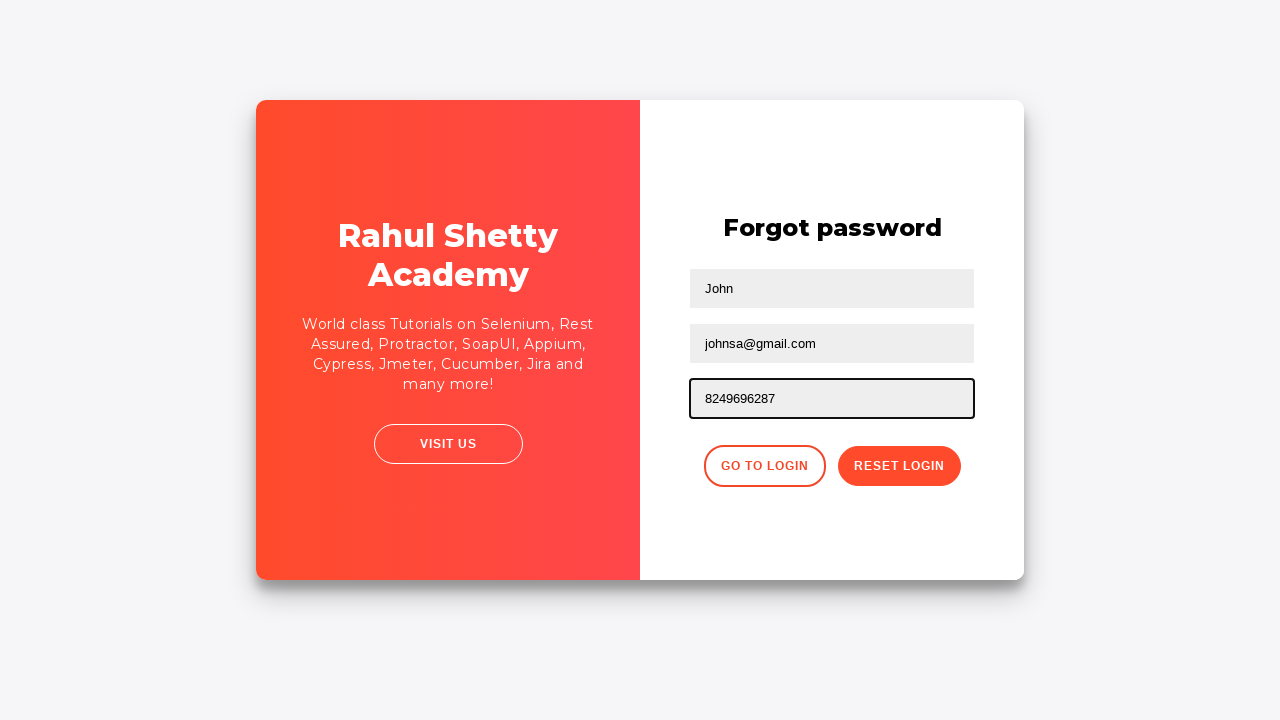

Clicked Reset Login button to submit forgot password form at (899, 466) on .reset-pwd-btn
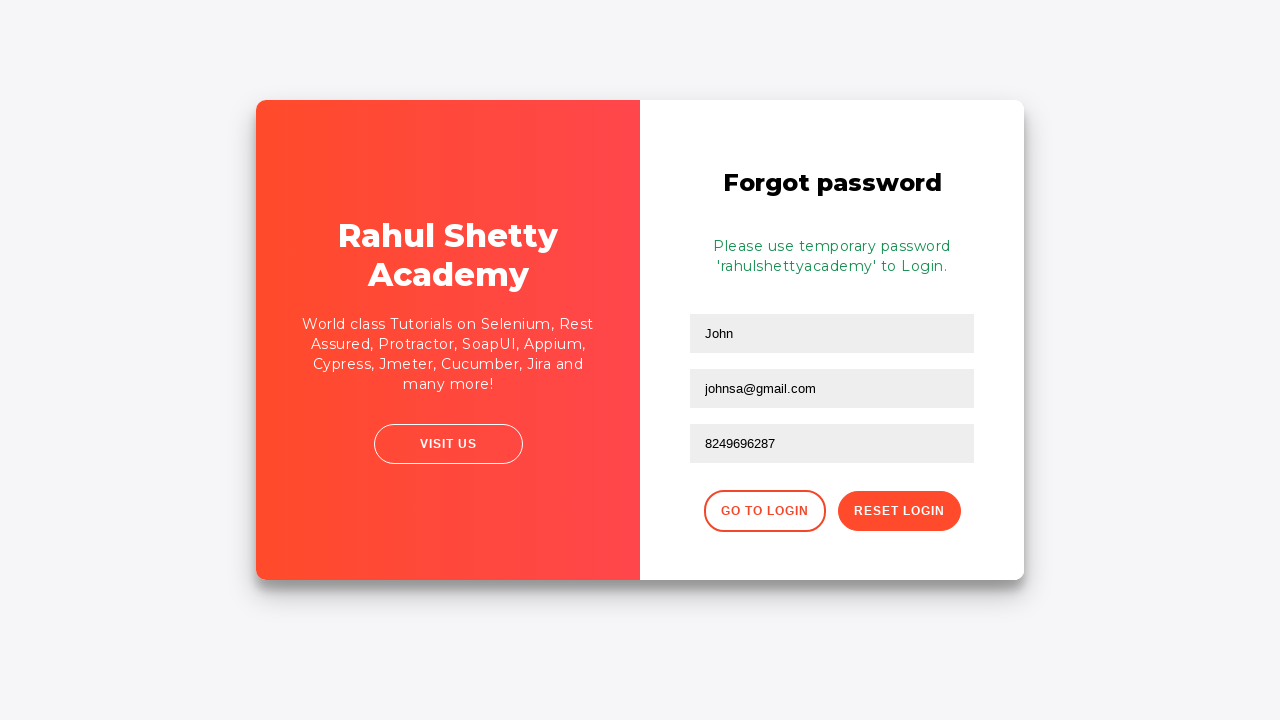

Temporary password information message appeared
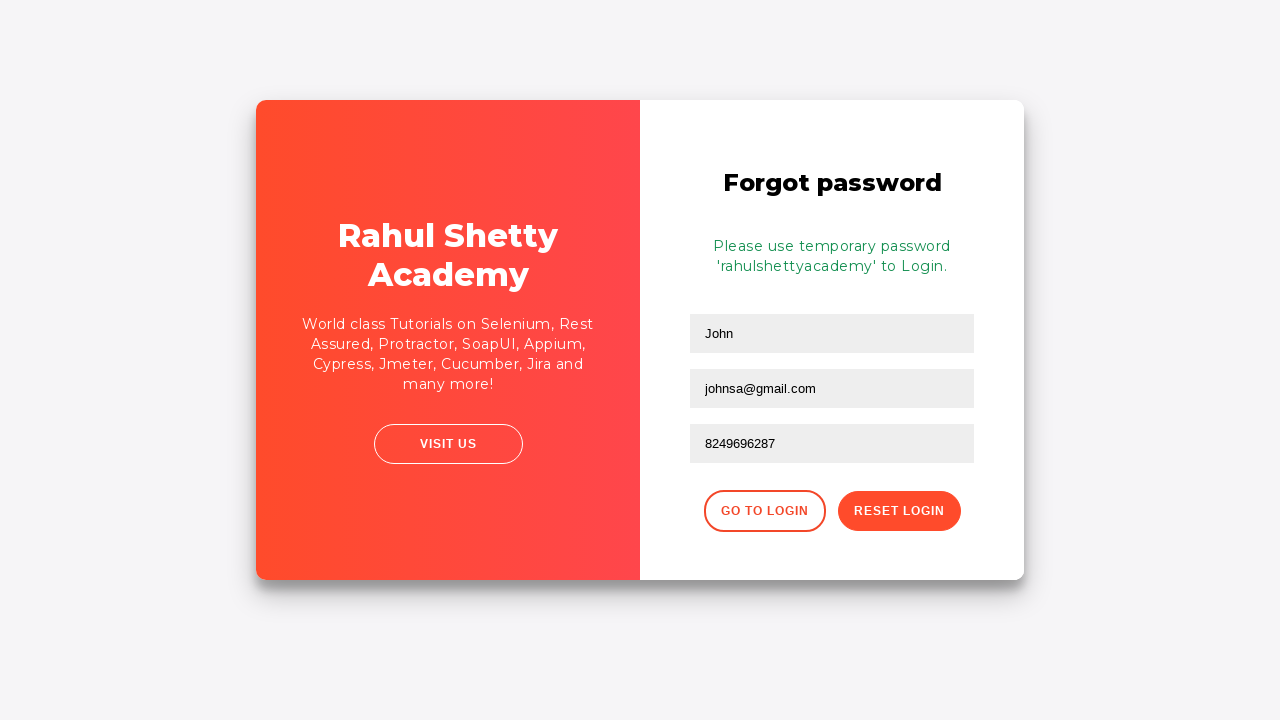

Clicked 'Go to Login' button to return to login page at (764, 511) on xpath=//div[@class='forgot-pwd-btn-conainer']/button[1]
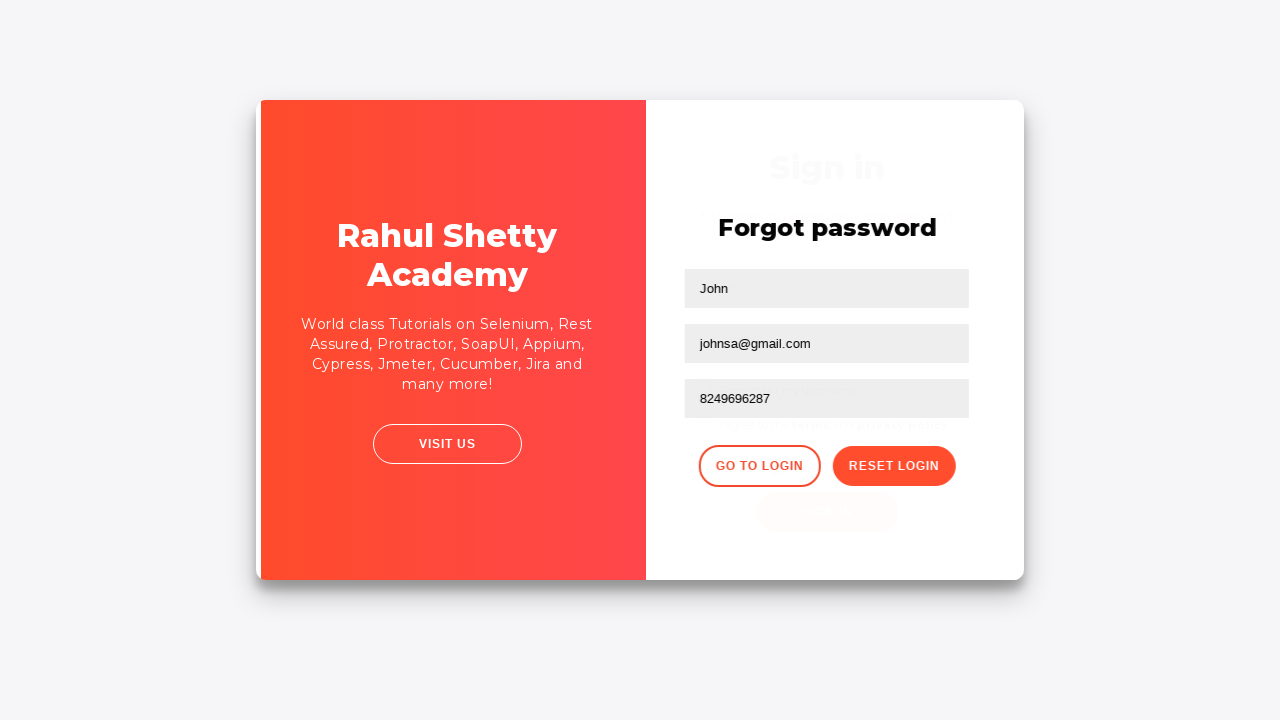

Waited for page transition back to login
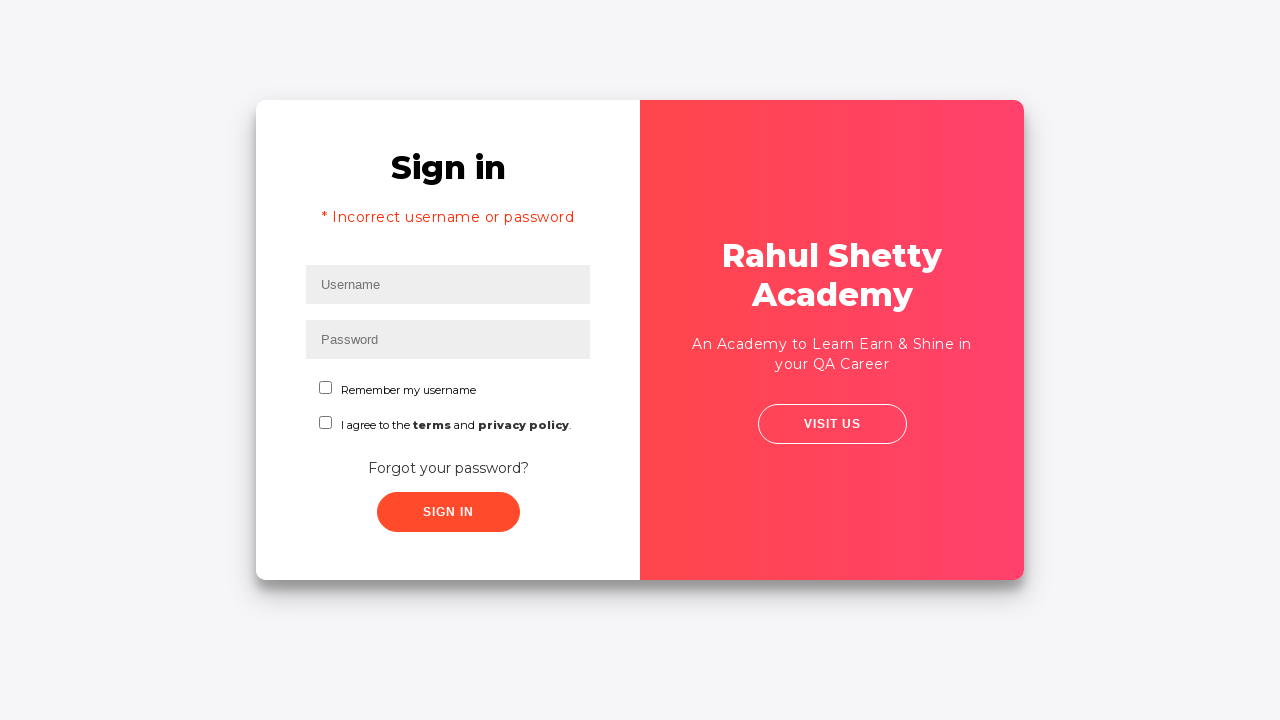

Filled username field with correct credentials 'auro' on #inputUsername
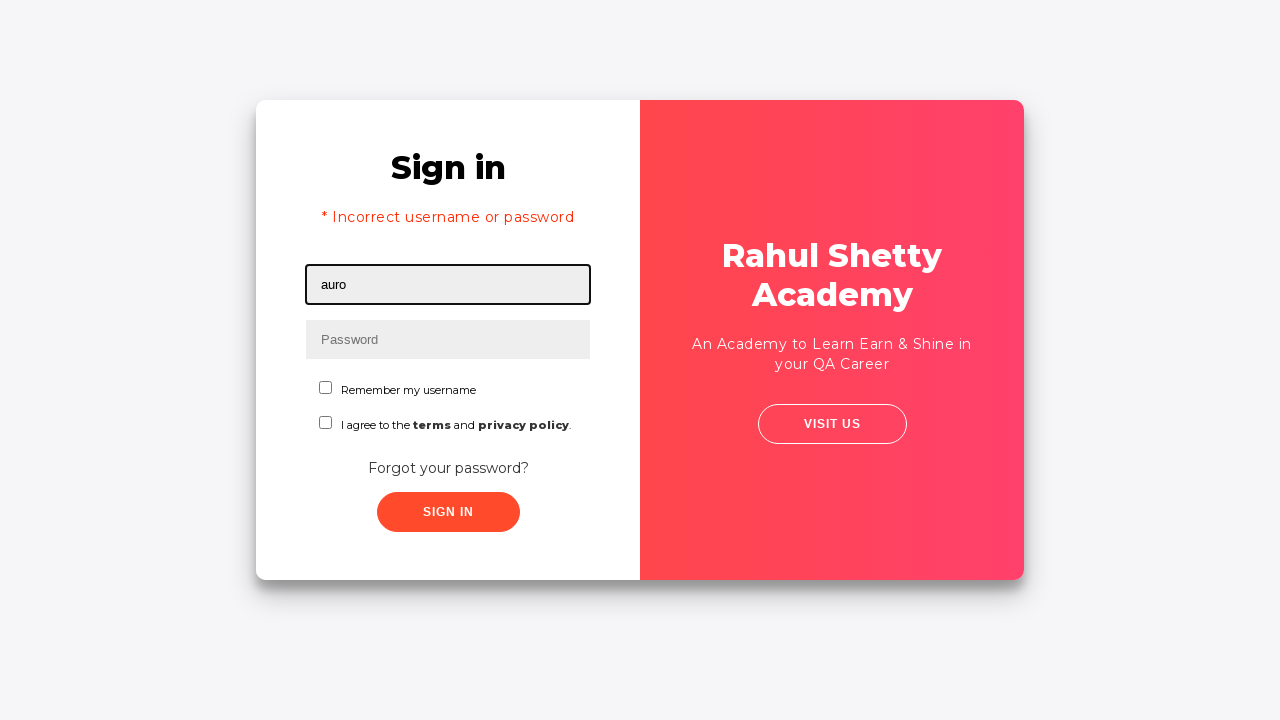

Filled password field with correct password 'rahulshettyacademy' on input[type*='pass']
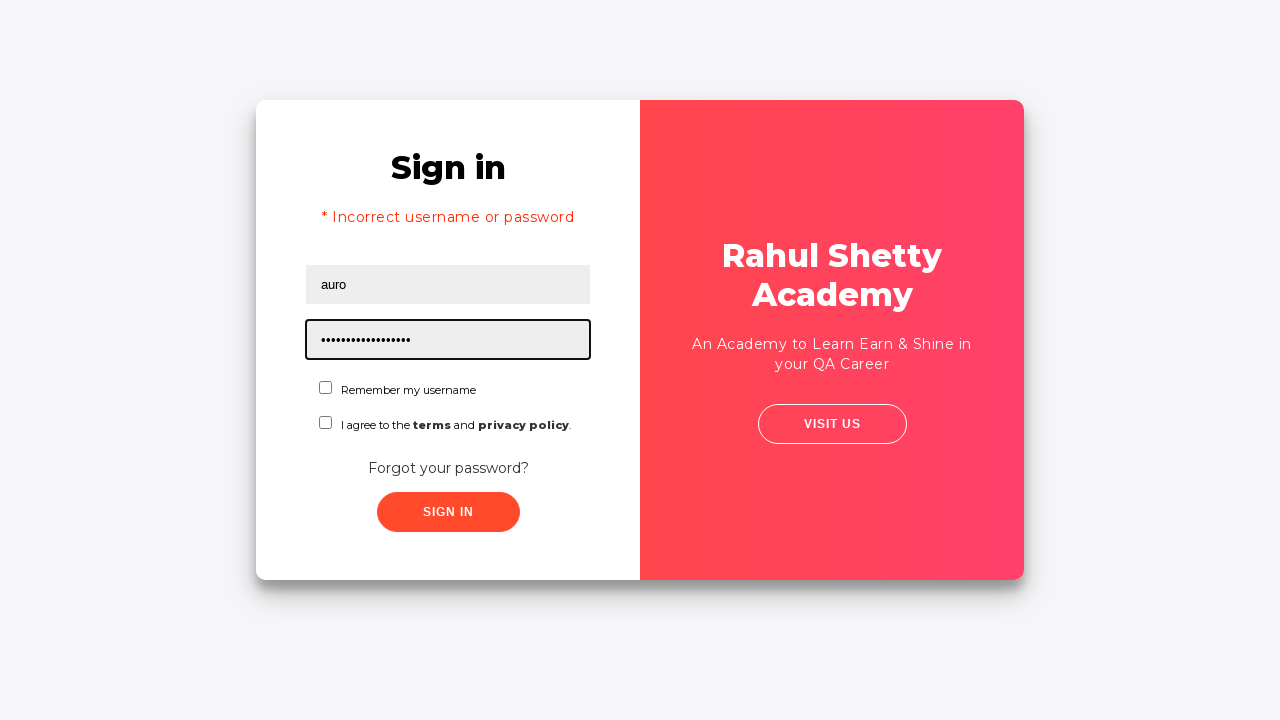

Checked 'Remember me' checkbox at (326, 388) on #chkboxOne
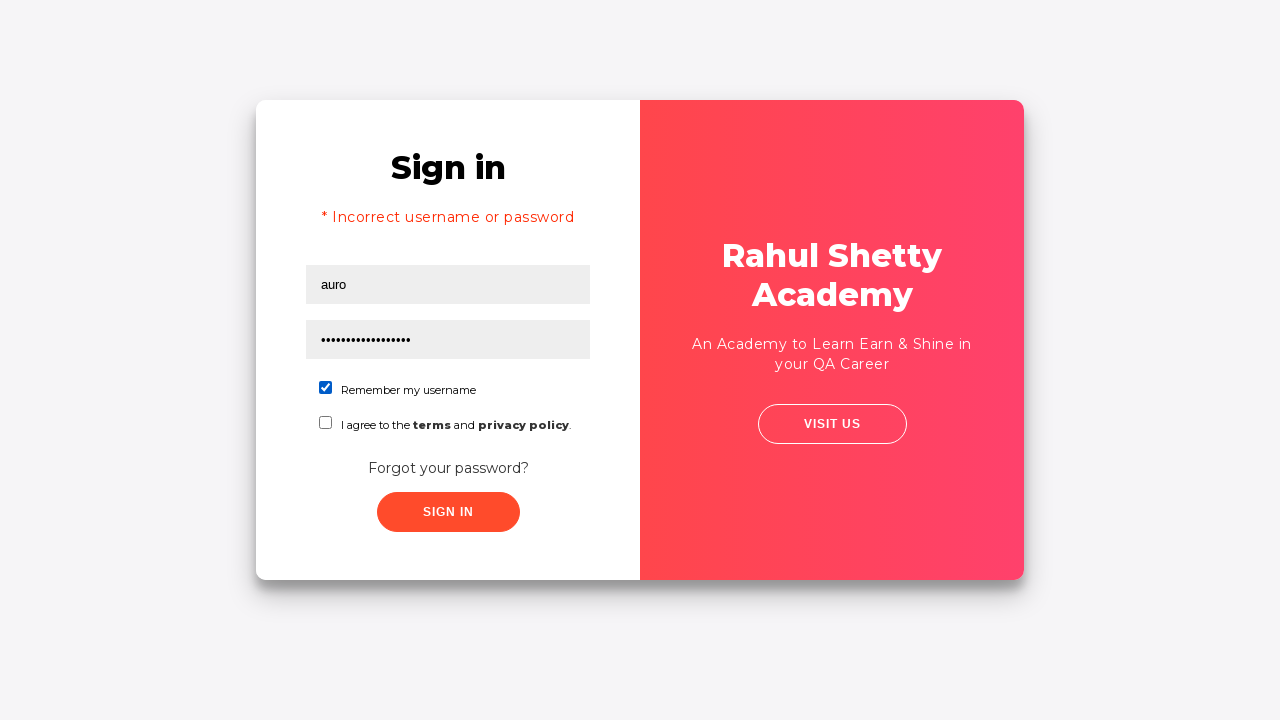

Clicked Sign In button with correct credentials at (448, 512) on xpath=//button[contains(@class,'submit')]
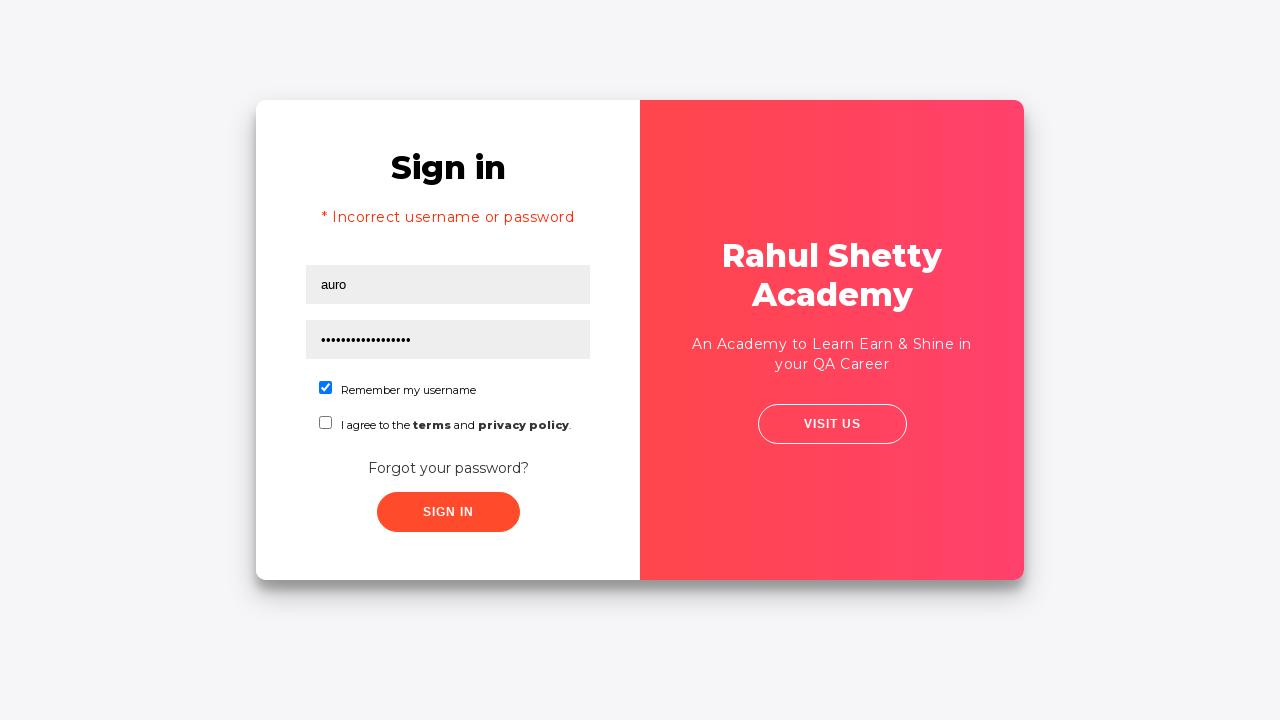

Waited for login page to process successful authentication
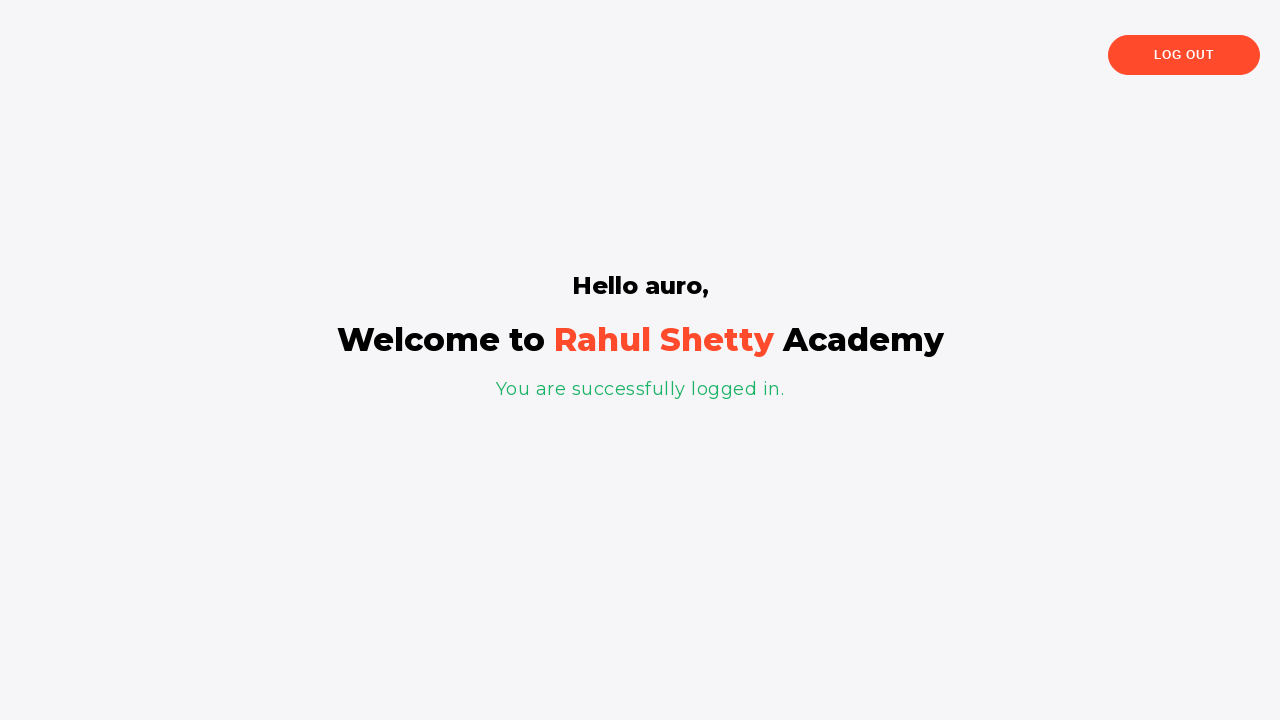

Verified successful login message 'You are successfully logged in.'
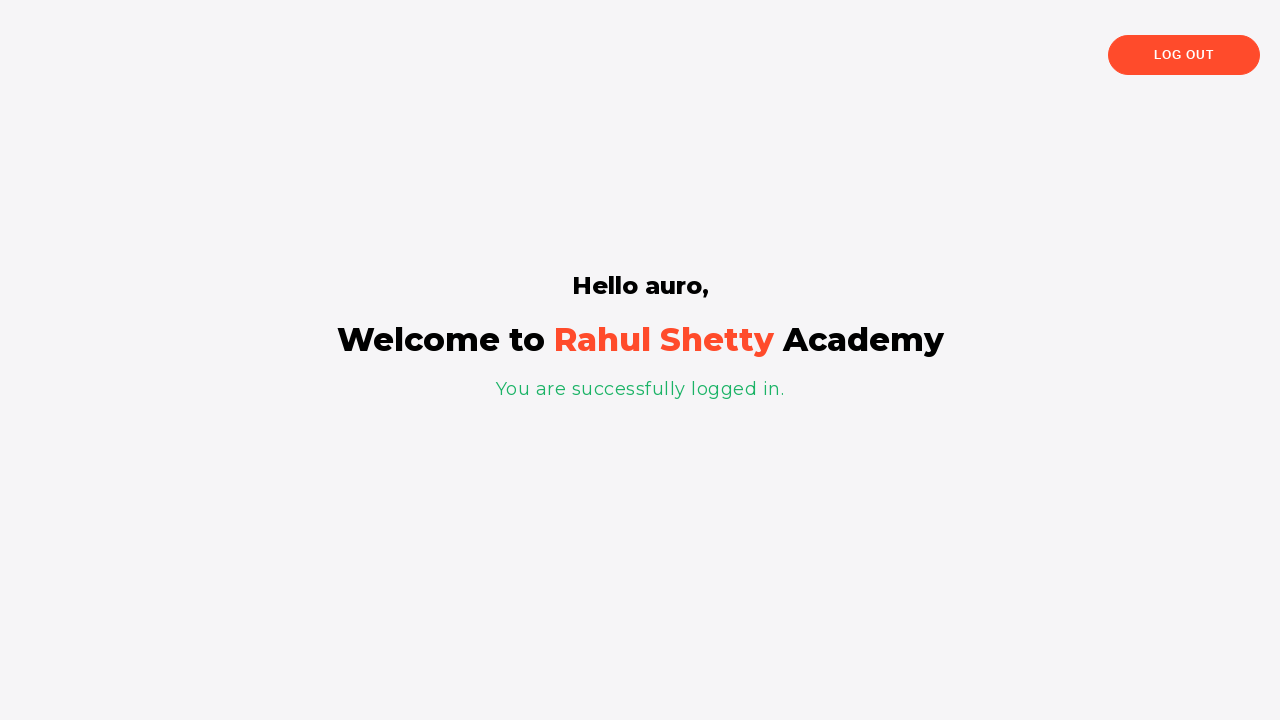

Clicked Log Out button to logout at (1184, 55) on .logout-btn
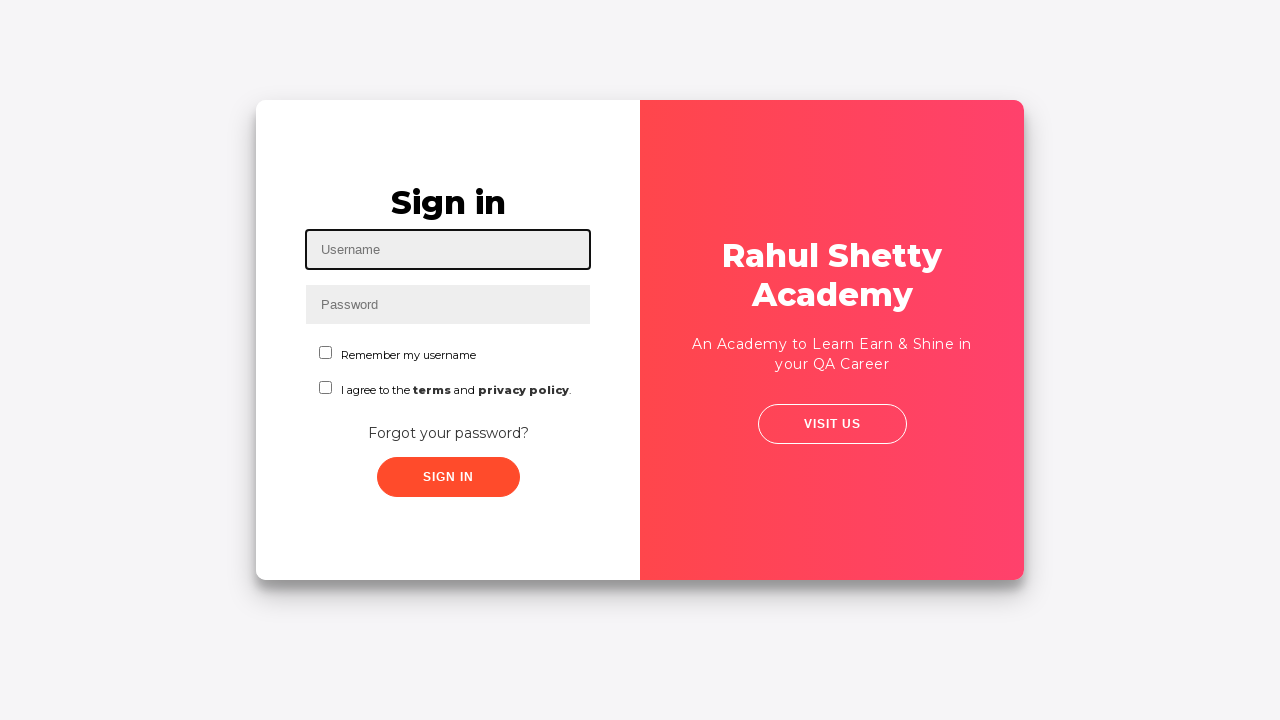

Waited for logout to complete
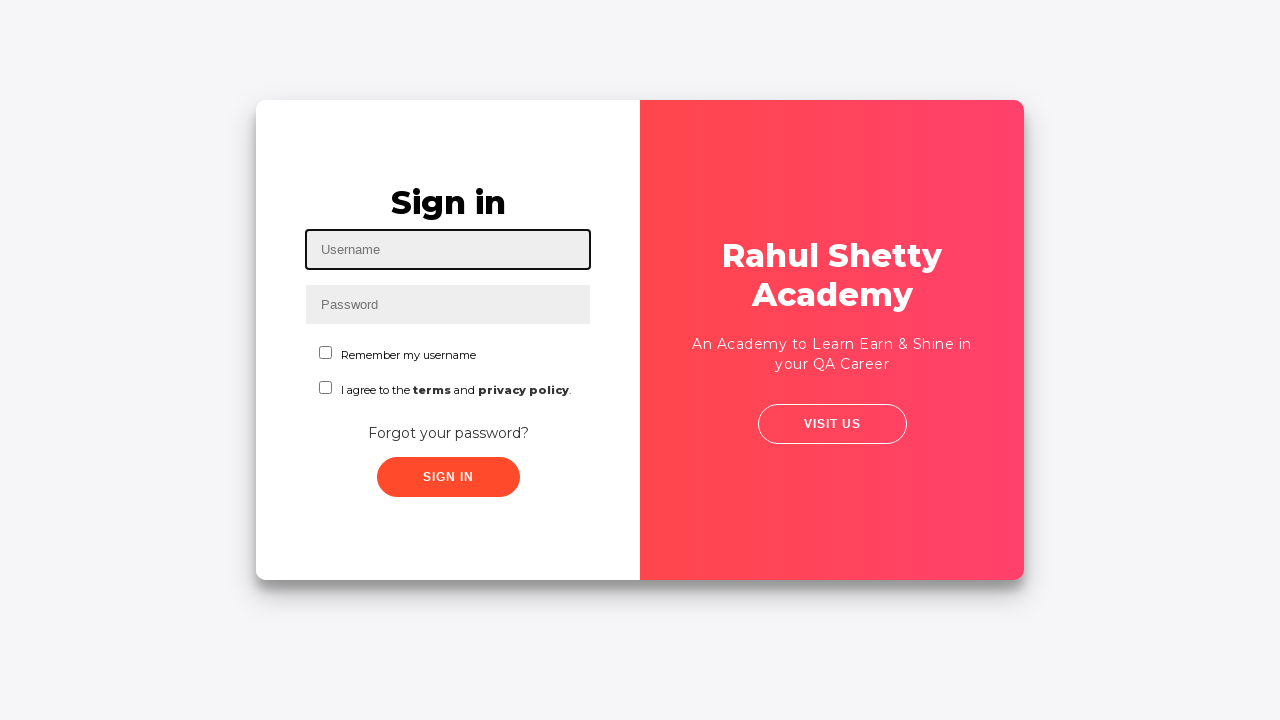

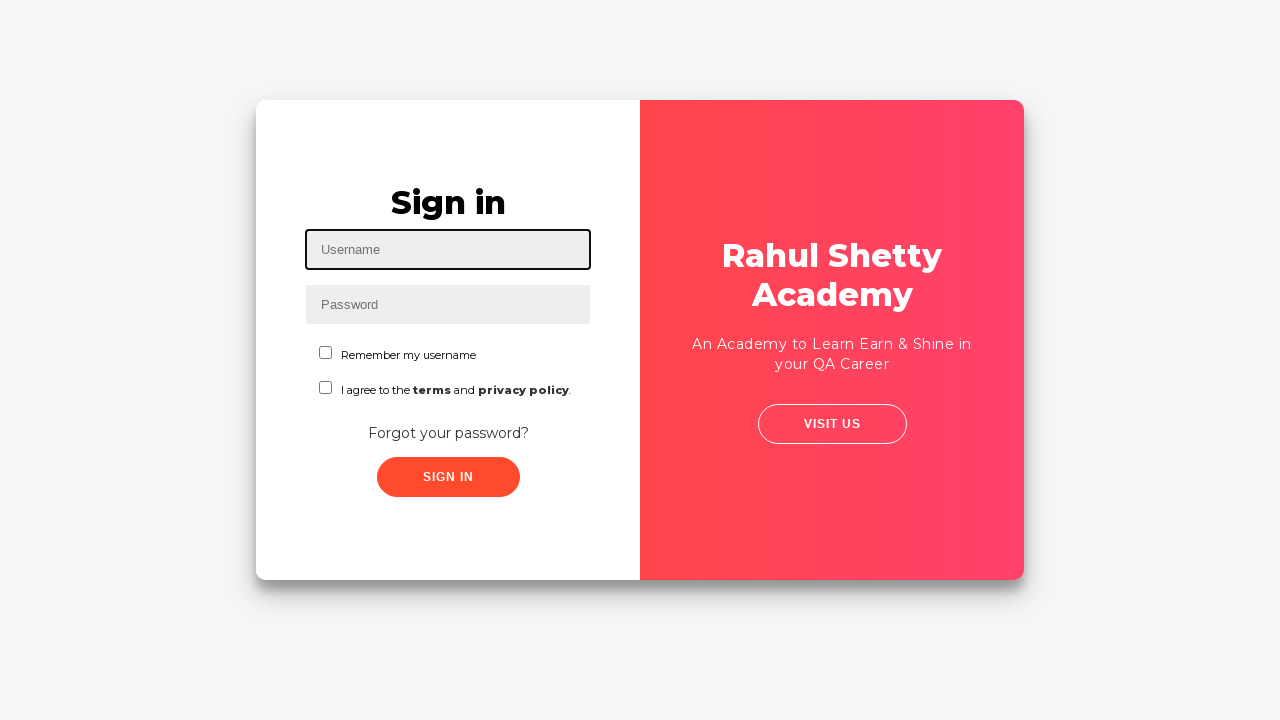